Tests an e-commerce grocery shopping workflow by adding multiple items to cart, applying a promo code, and proceeding through checkout

Starting URL: https://rahulshettyacademy.com/seleniumPractise/#/

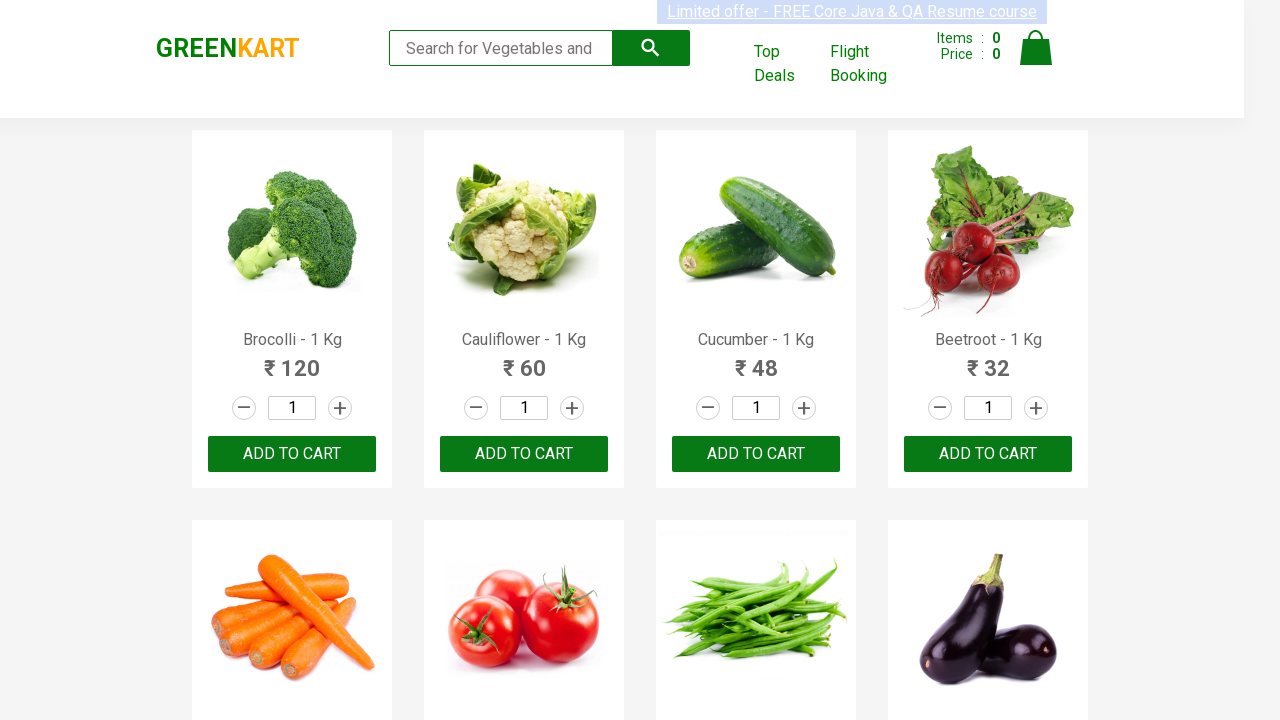

Retrieved all product names from page
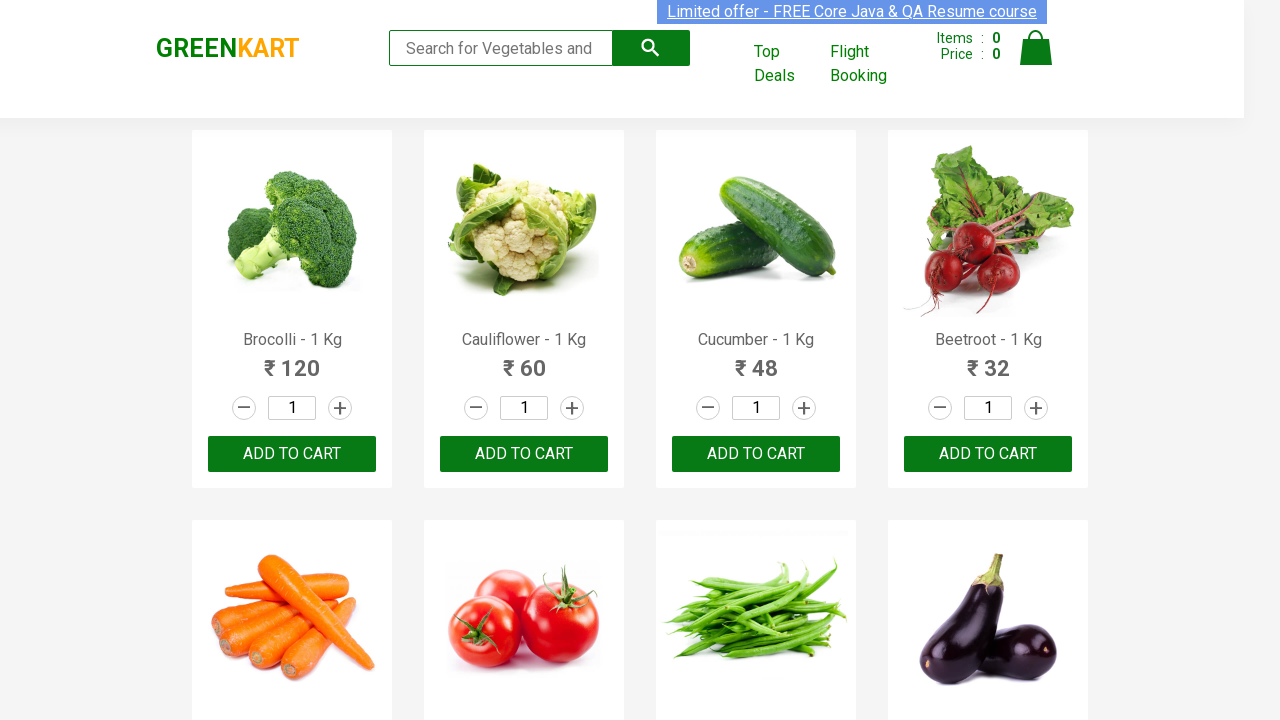

Read product text at index 0
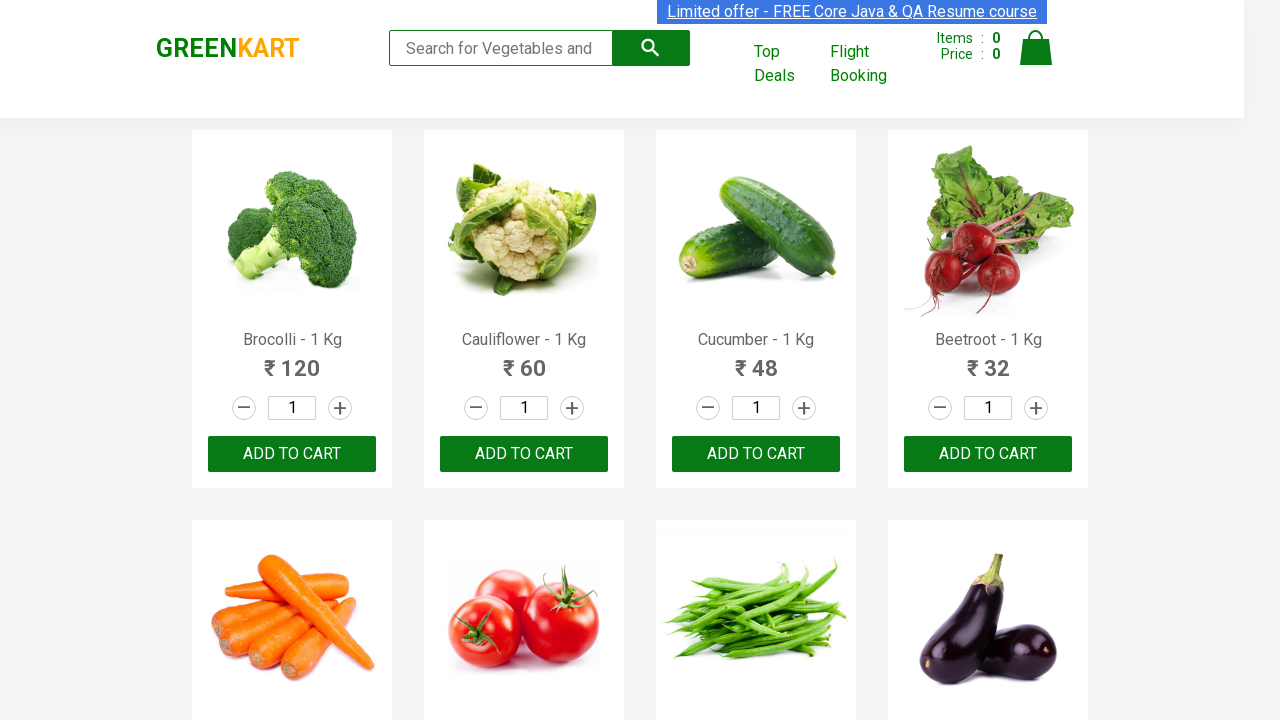

Clicked ADD TO CART for Brocolli at (292, 454) on xpath=//div[@class='product-action']/button >> nth=0
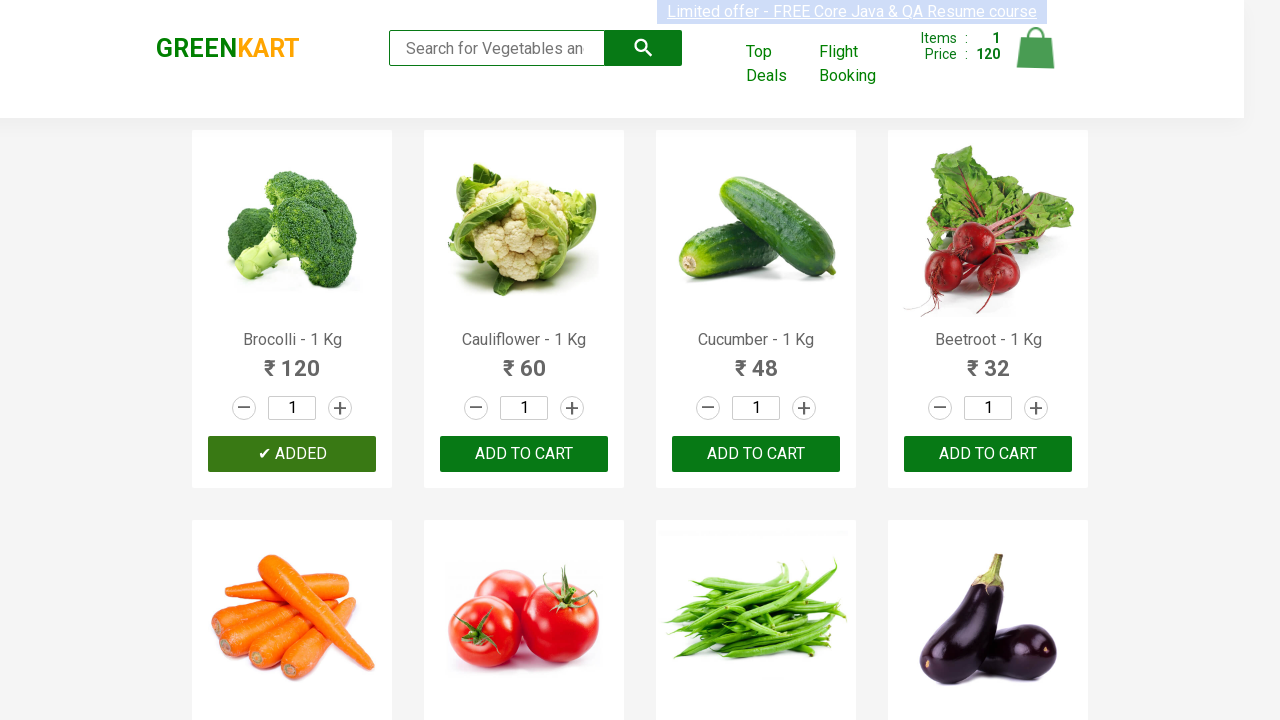

Read product text at index 1
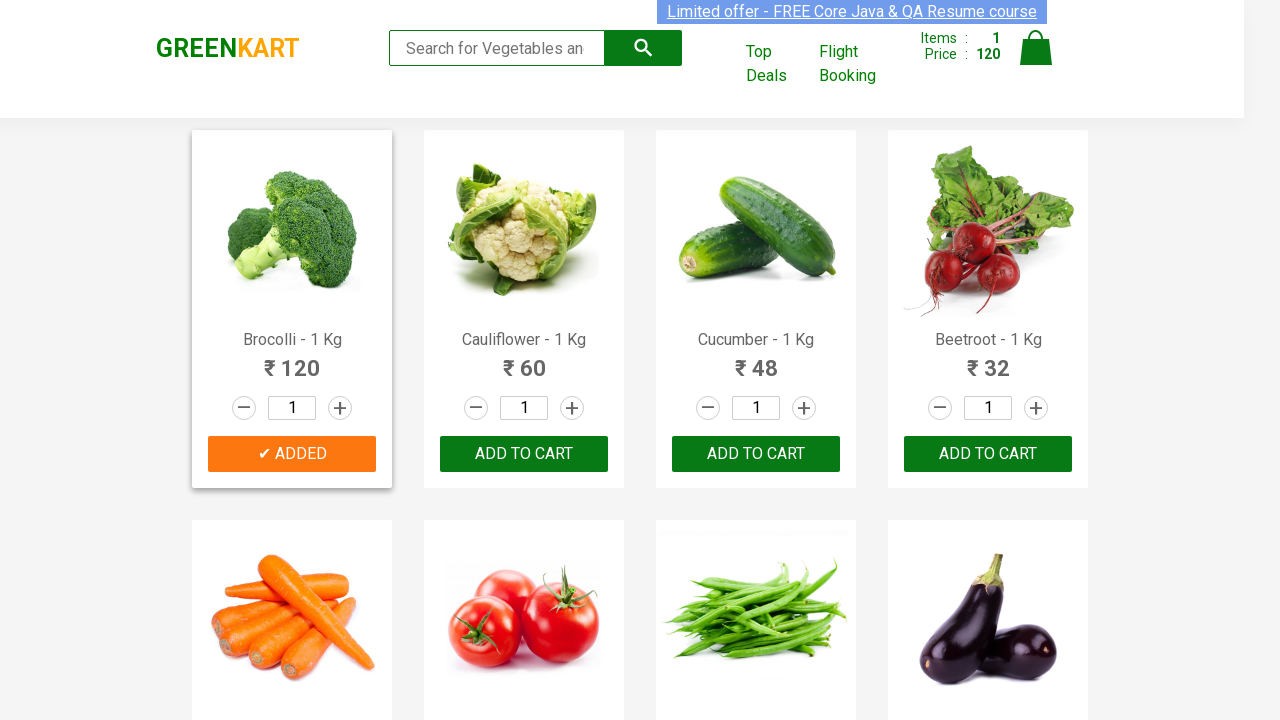

Read product text at index 2
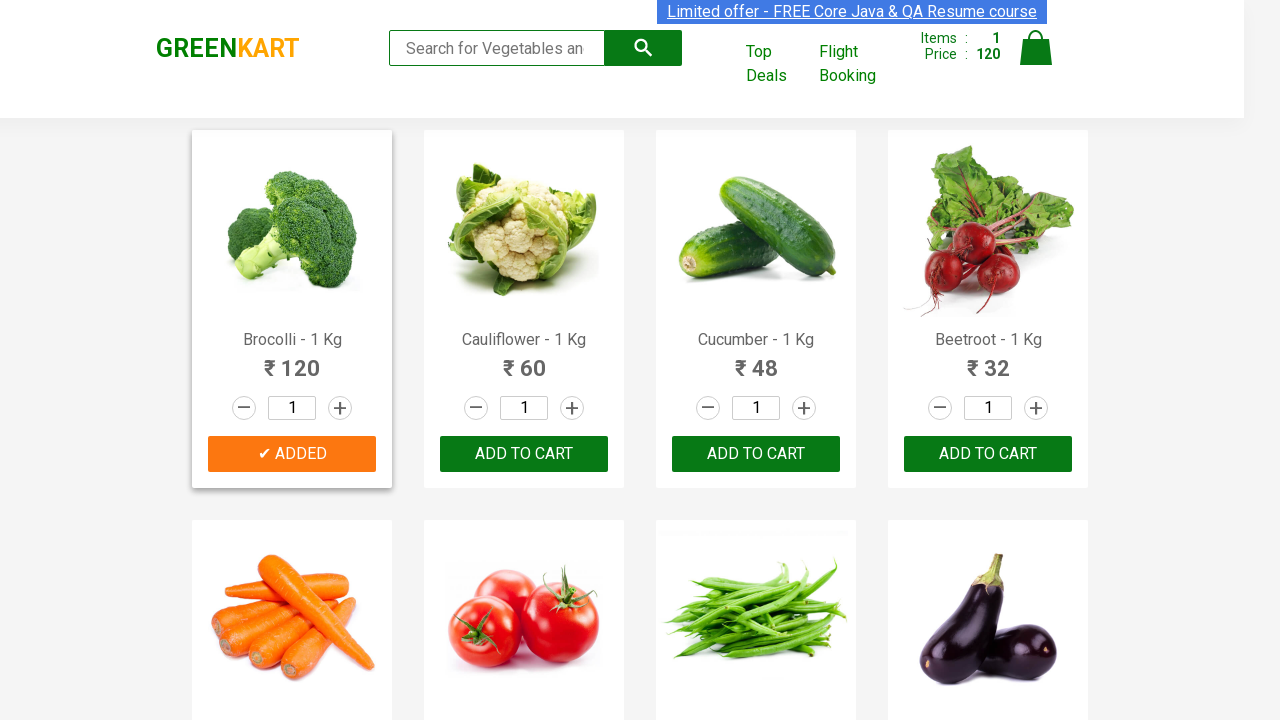

Clicked ADD TO CART for Cucumber at (756, 454) on xpath=//div[@class='product-action']/button >> nth=2
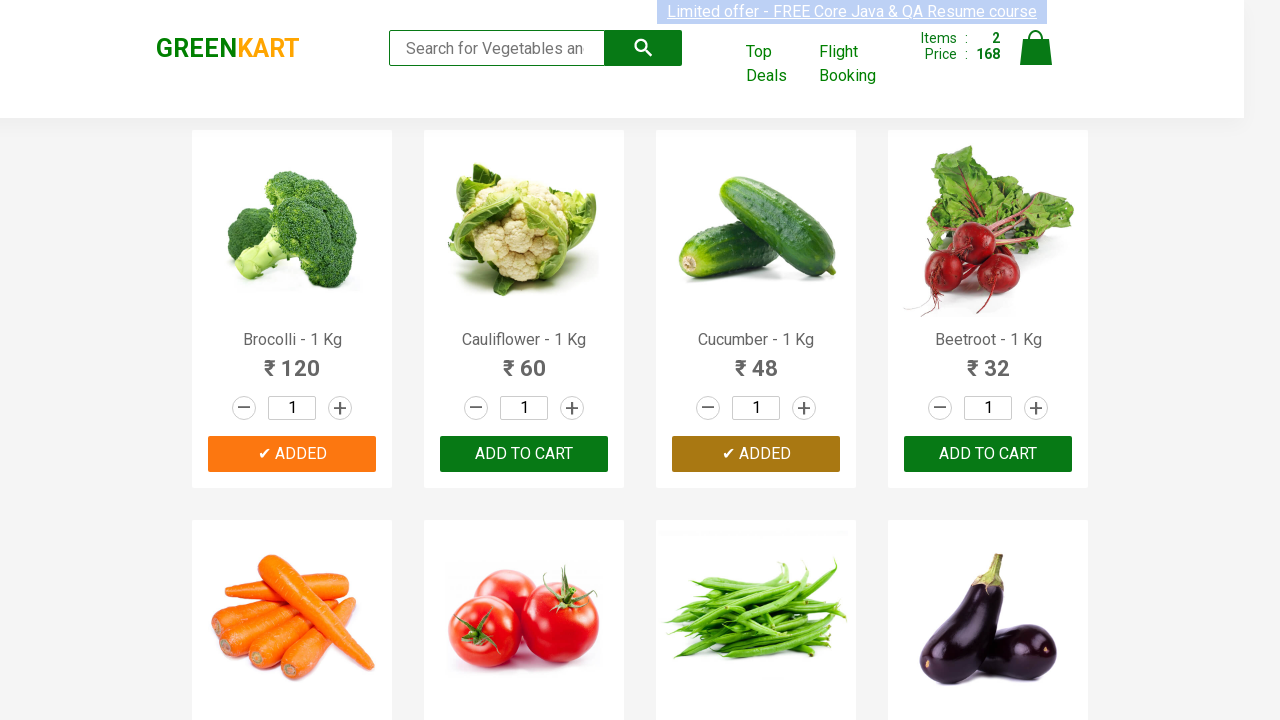

Read product text at index 3
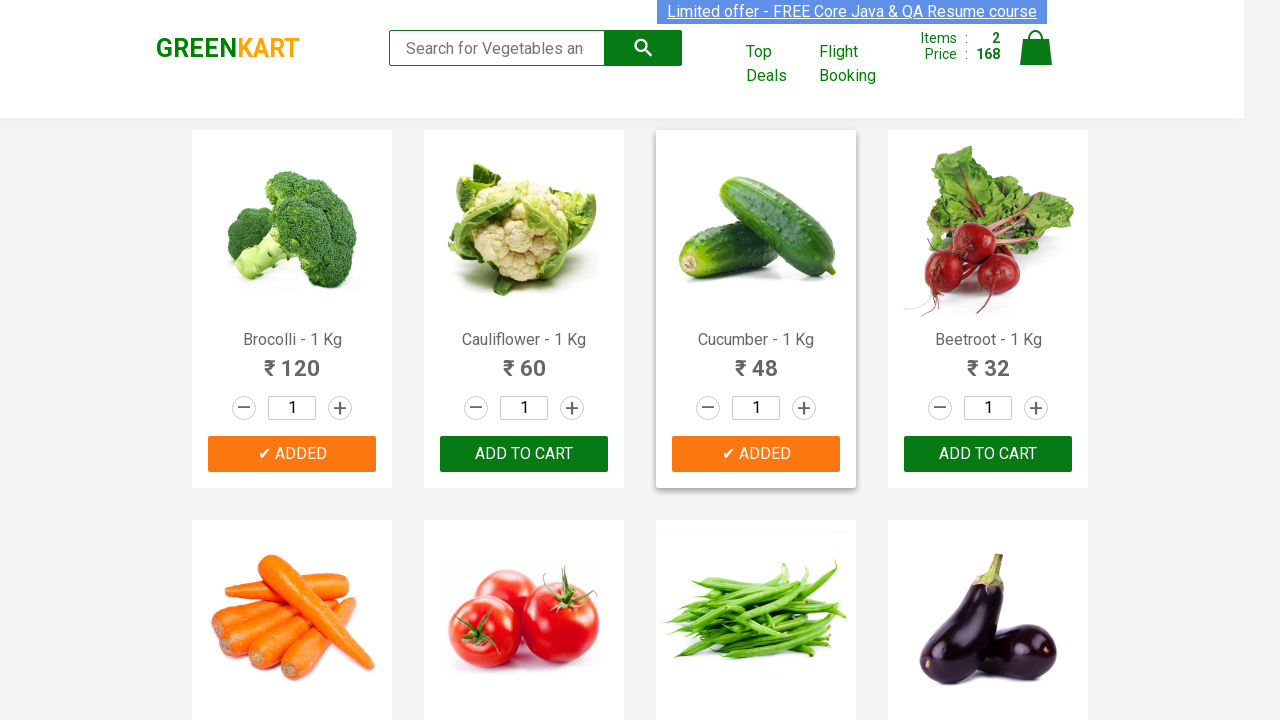

Clicked ADD TO CART for Beetroot at (988, 454) on xpath=//div[@class='product-action']/button >> nth=3
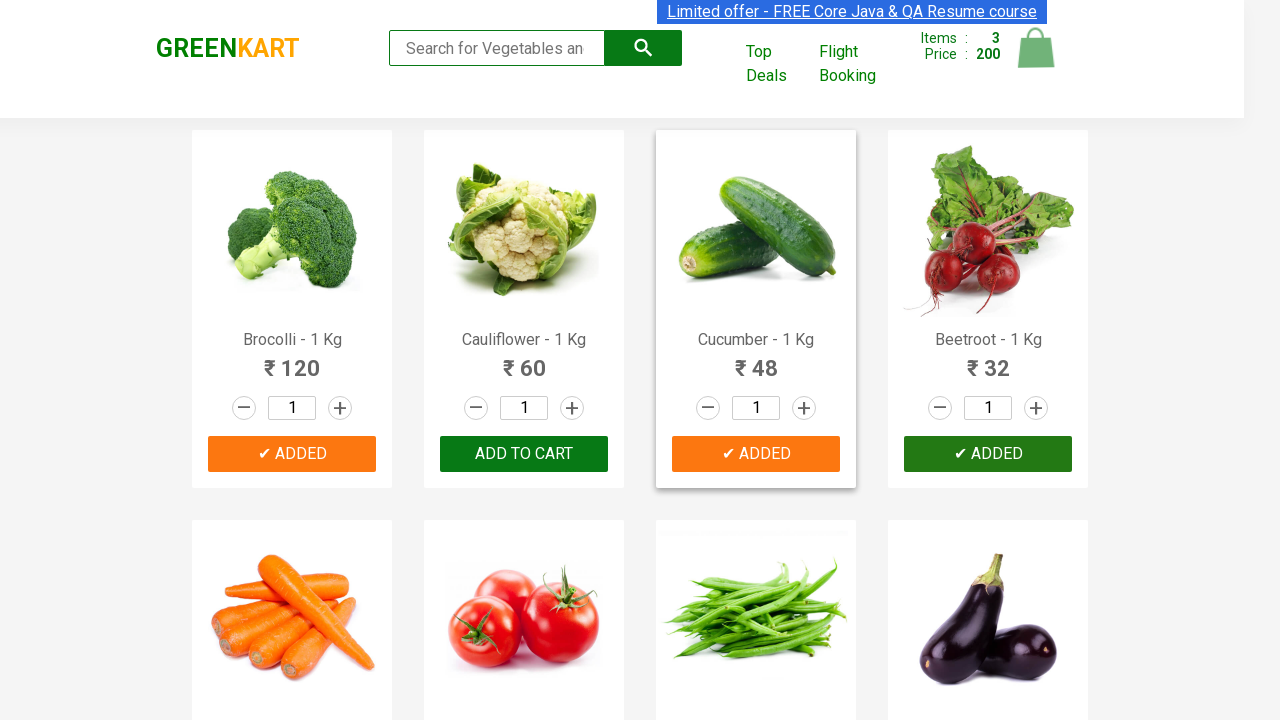

Clicked on cart icon to view cart at (1036, 48) on img[alt='Cart']
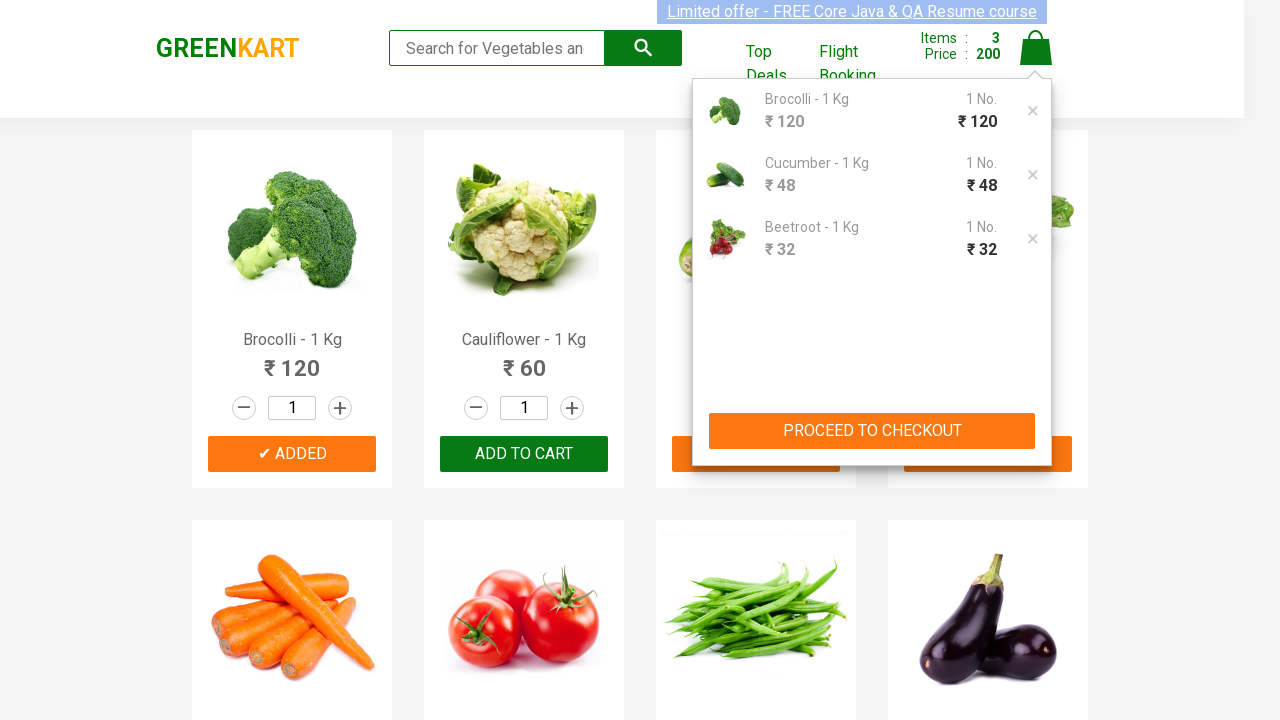

Clicked PROCEED TO CHECKOUT button at (872, 431) on xpath=//button[contains(text(),'PROCEED TO CHECKOUT')]
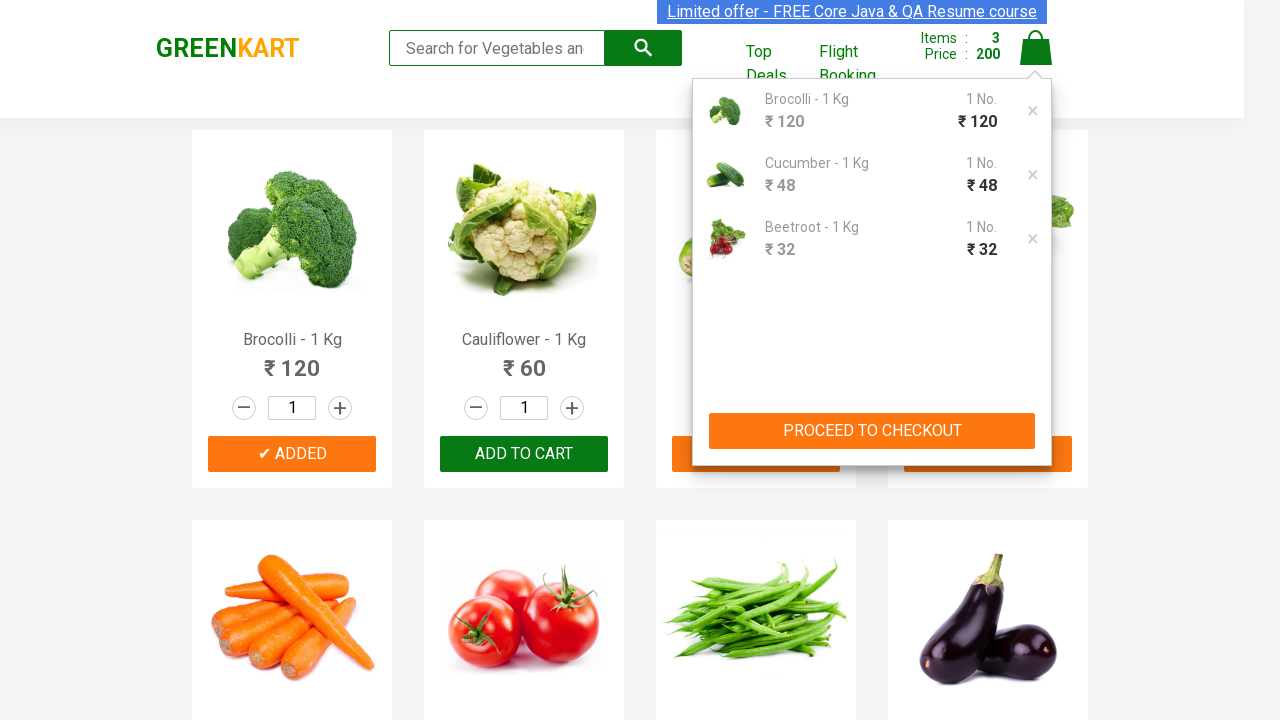

Promo code field became visible
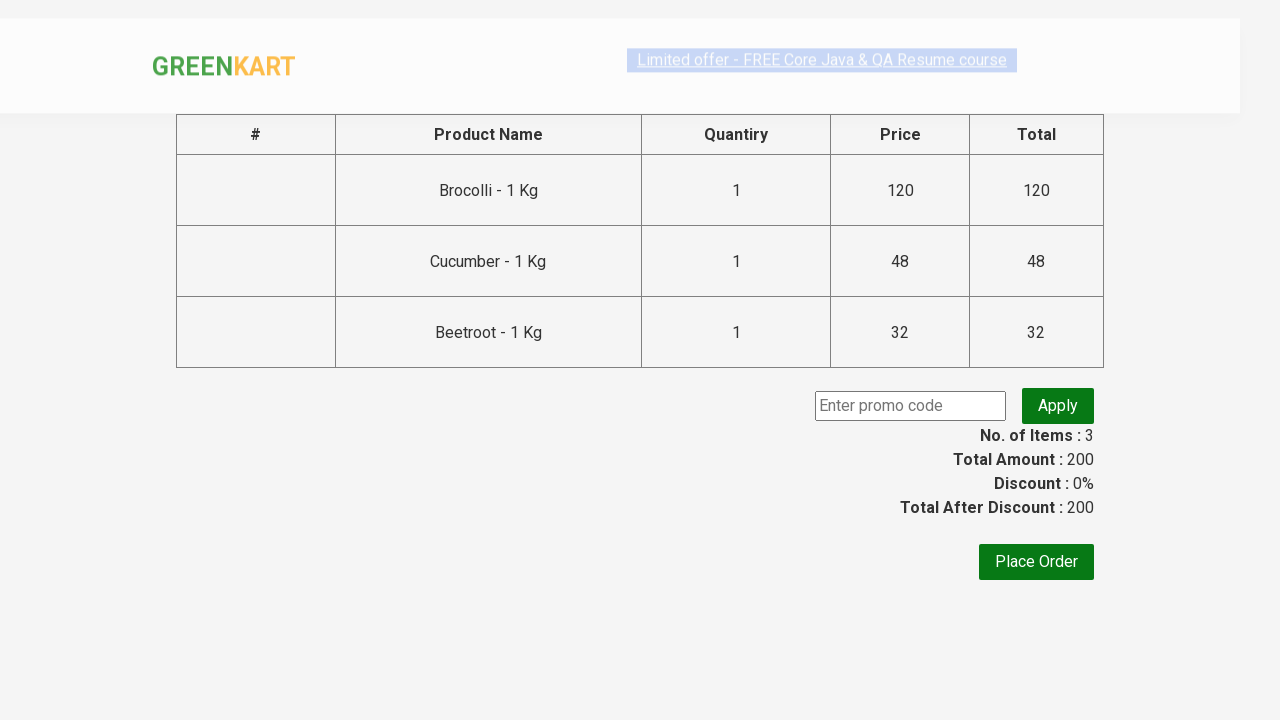

Entered promo code 'rahulshettyacademy' on input.promoCode
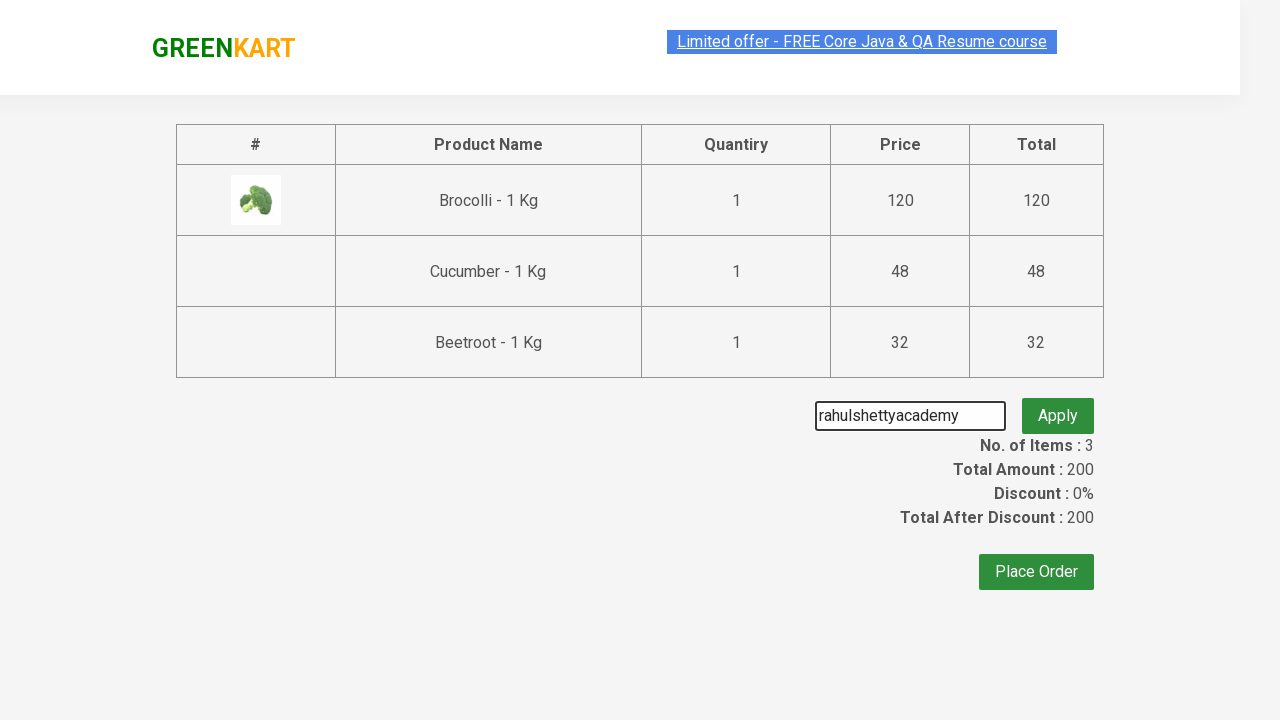

Clicked Apply Promo button at (1058, 406) on button.promoBtn
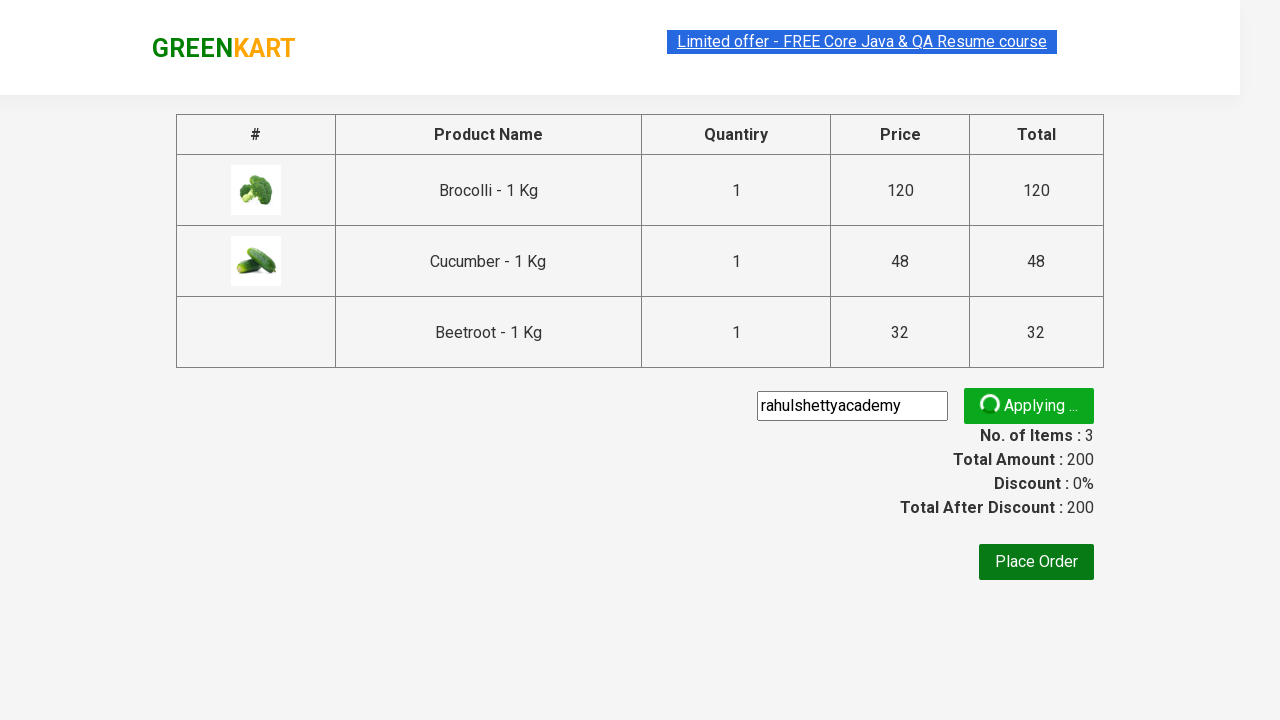

Promo code was successfully applied
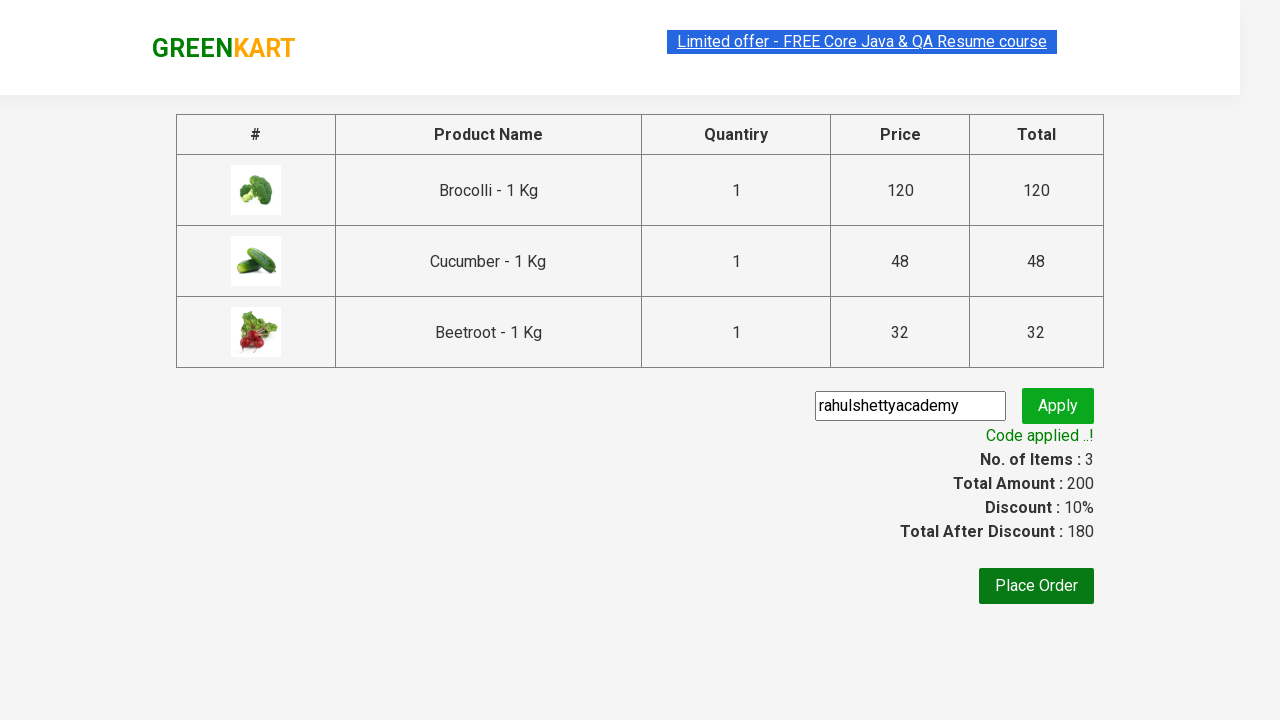

Clicked Place Order button at (1036, 586) on #root > div > div > div > div > button
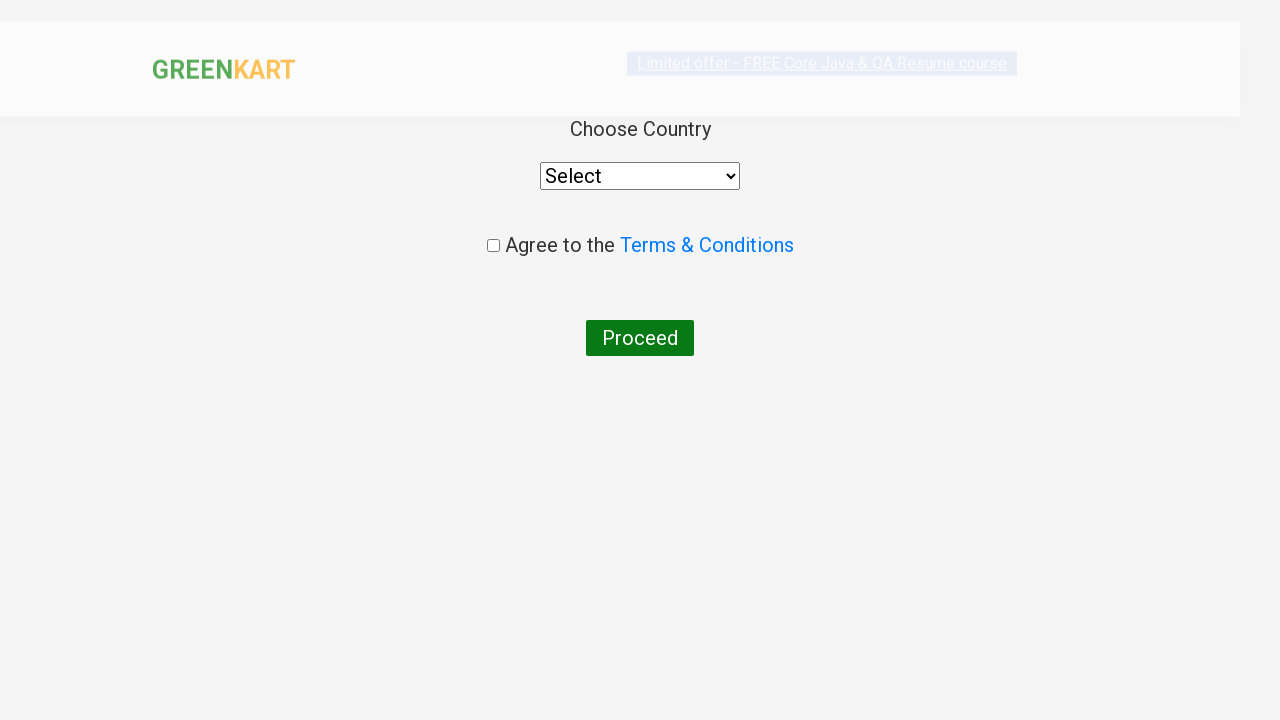

Selected 'India' from country dropdown on #root > div > div > div > div > div > select
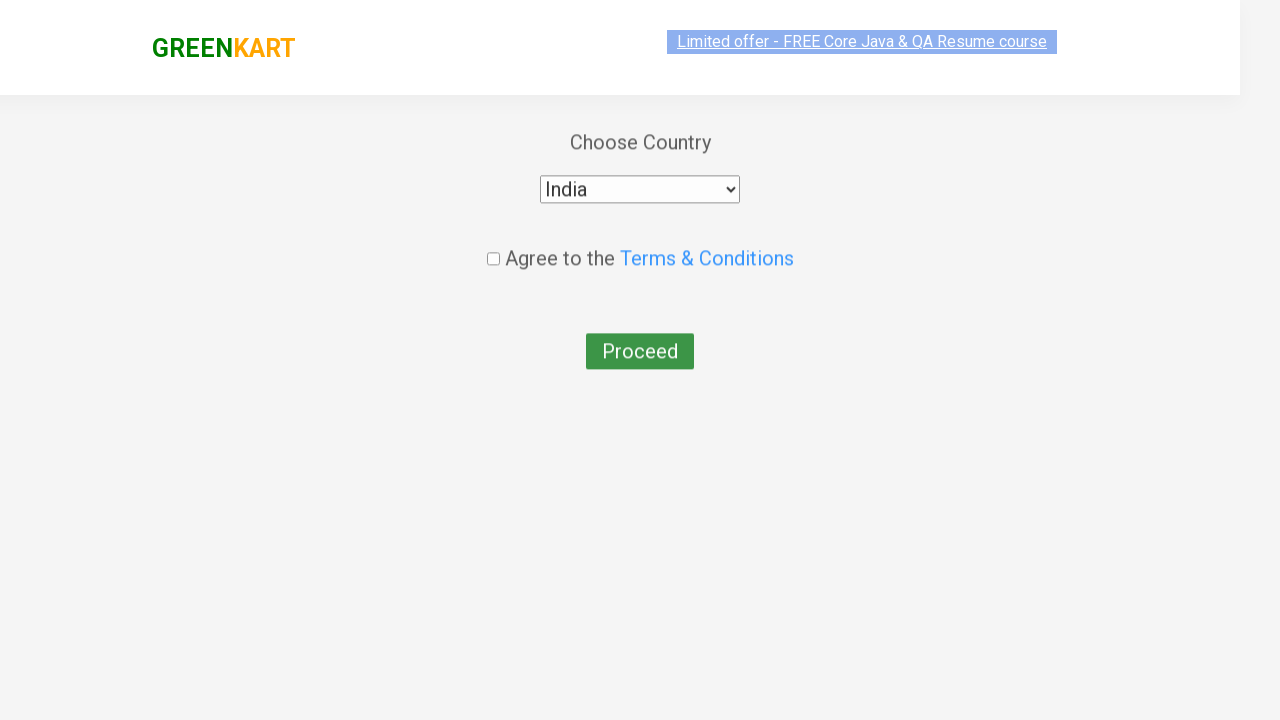

Checked the agreement checkbox at (493, 246) on xpath=//*[@class='chkAgree']
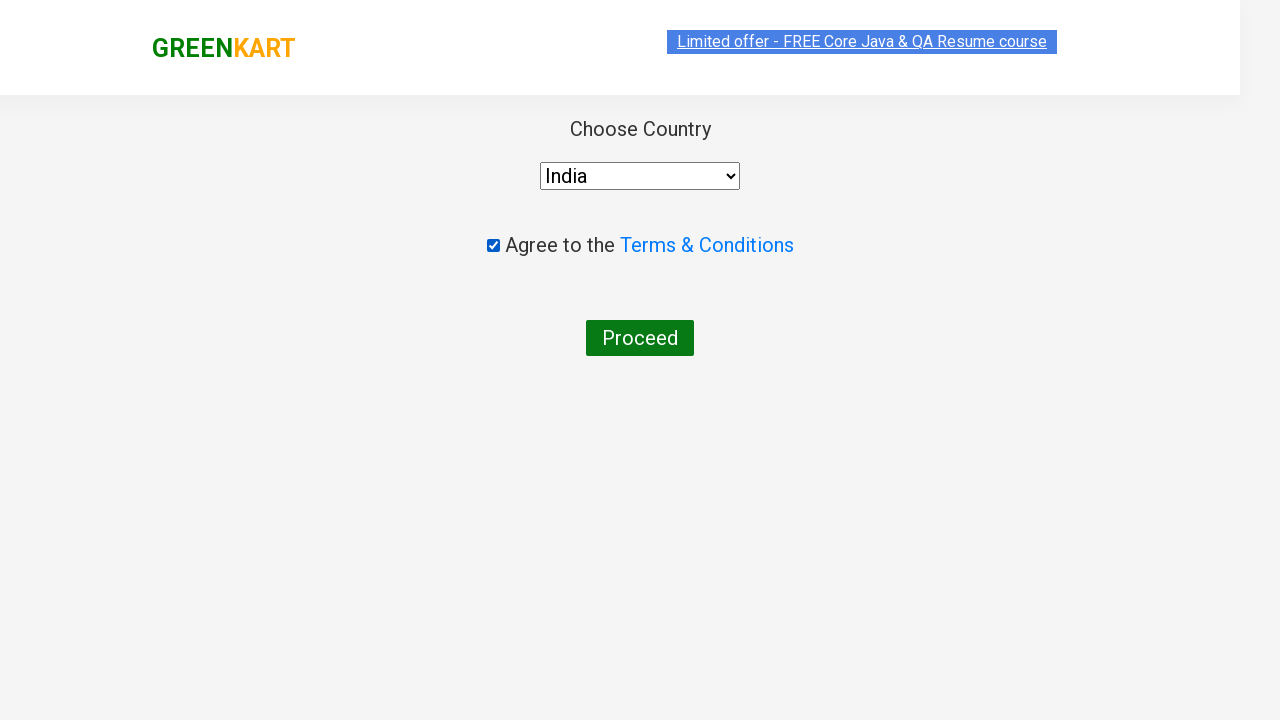

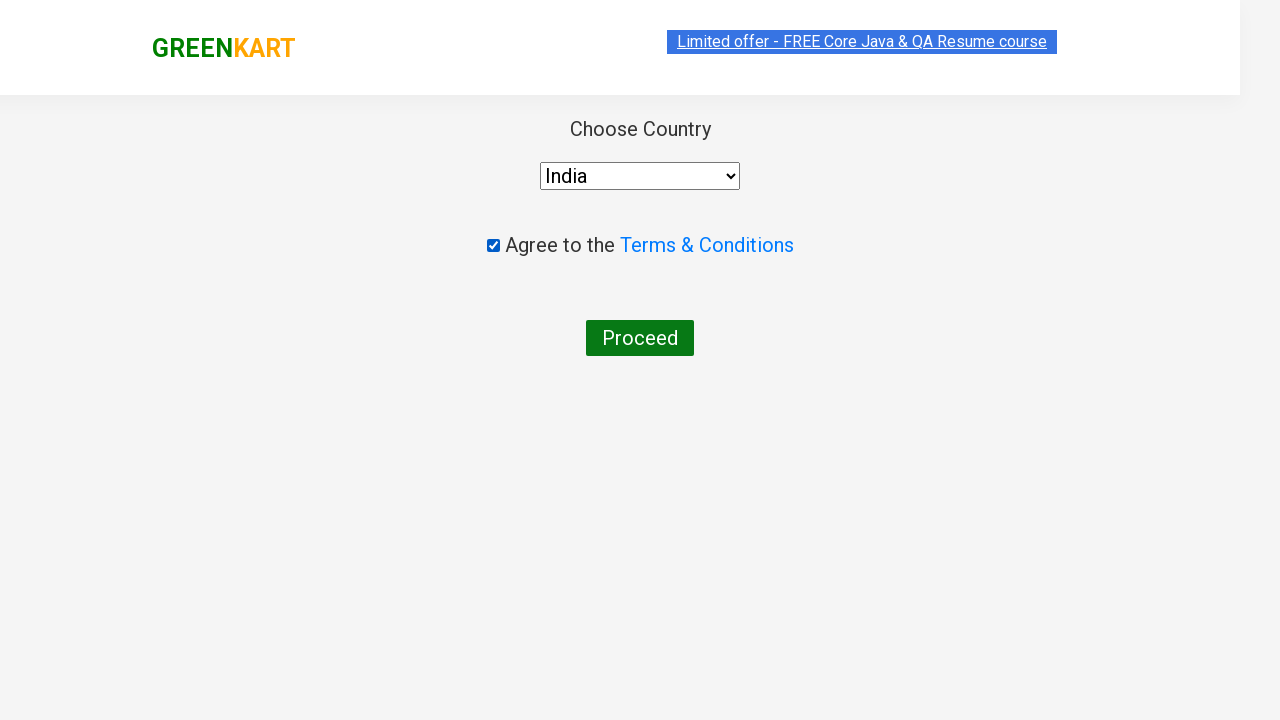